Tests drag and drop functionality by dragging Episode I to Episode III position on Angular Material demo page

Starting URL: https://material.angular.io/cdk/drag-drop/overview

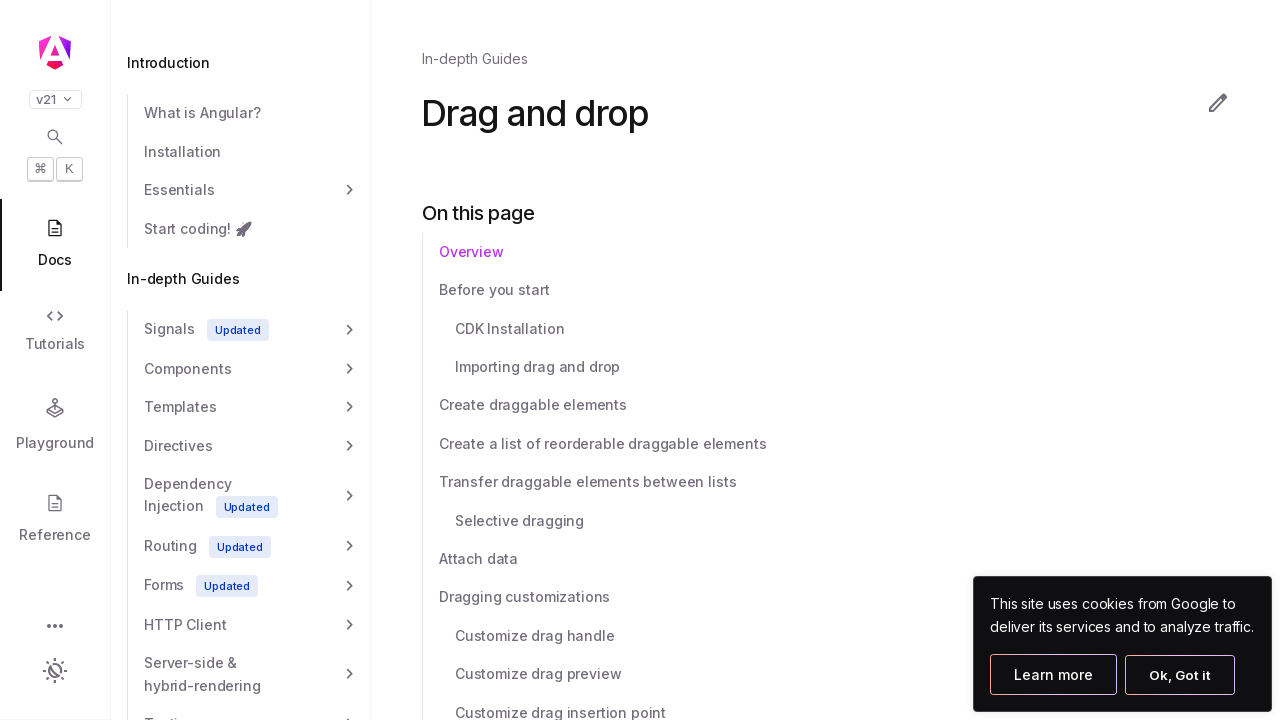

Waited 3 seconds for Angular Material drag-drop demo page to fully load
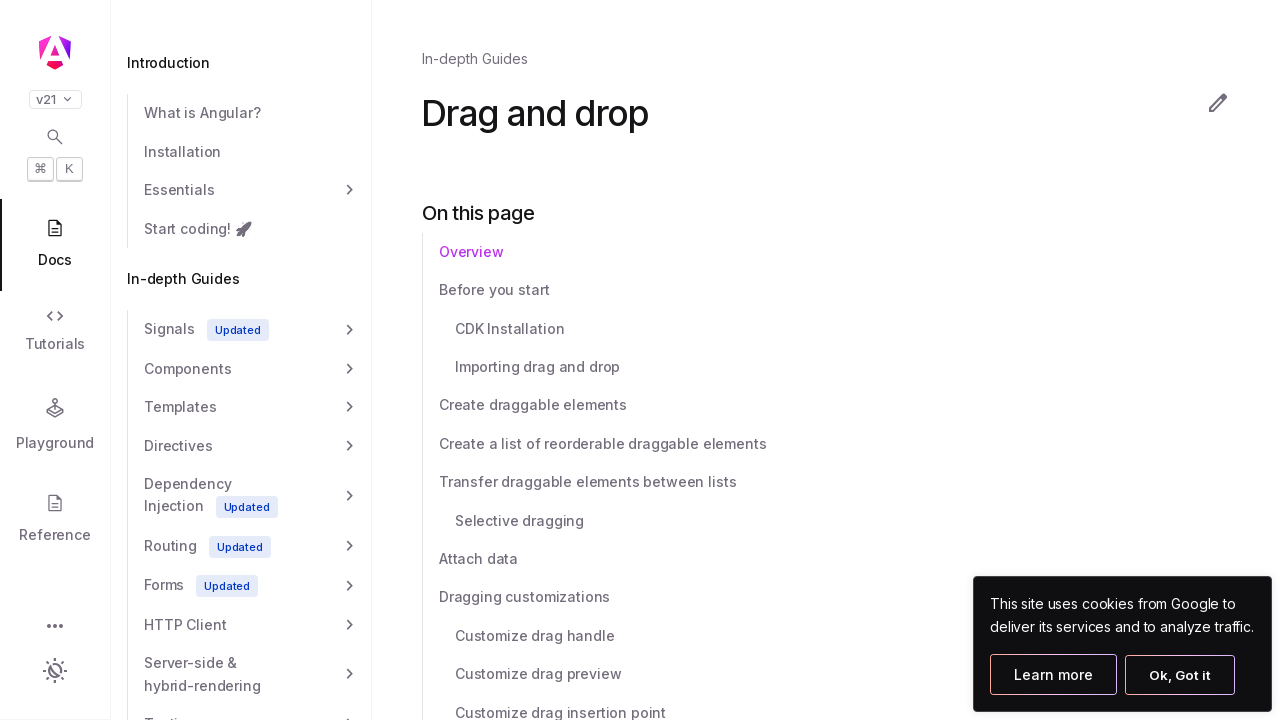

Located Episode I - The Phantom Menace element
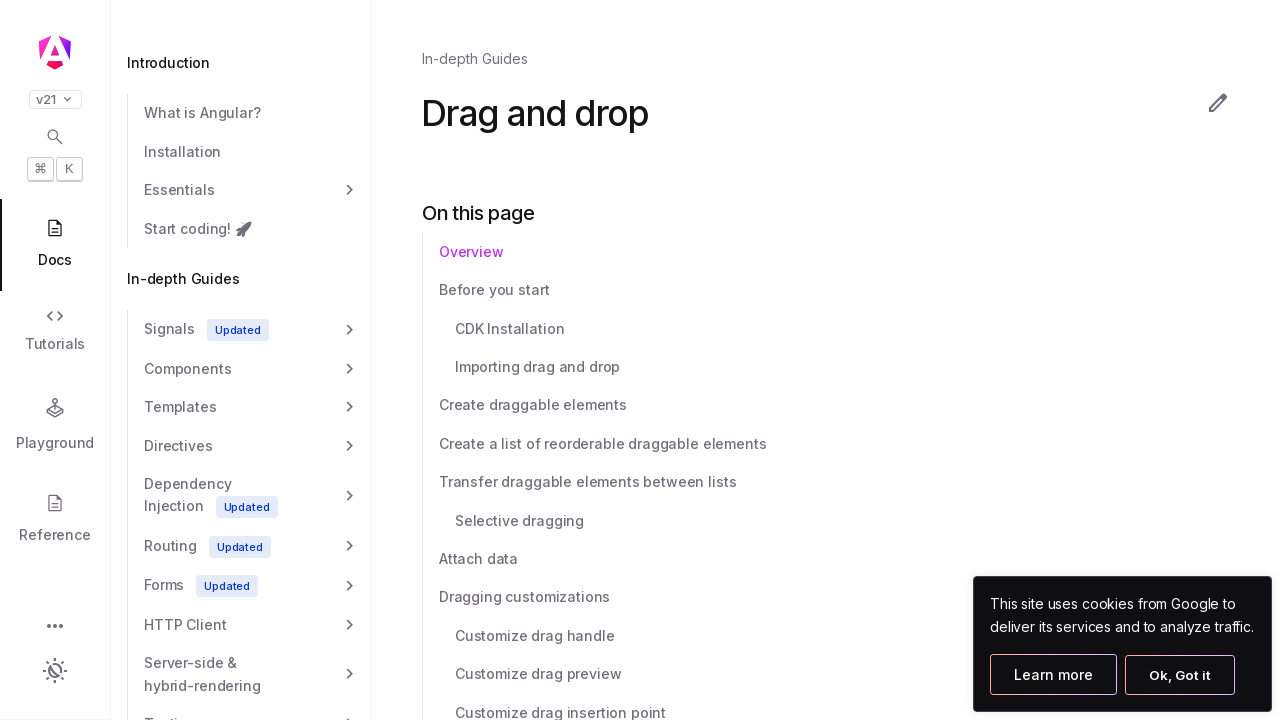

Located Episode III - Revenge of the Sith element
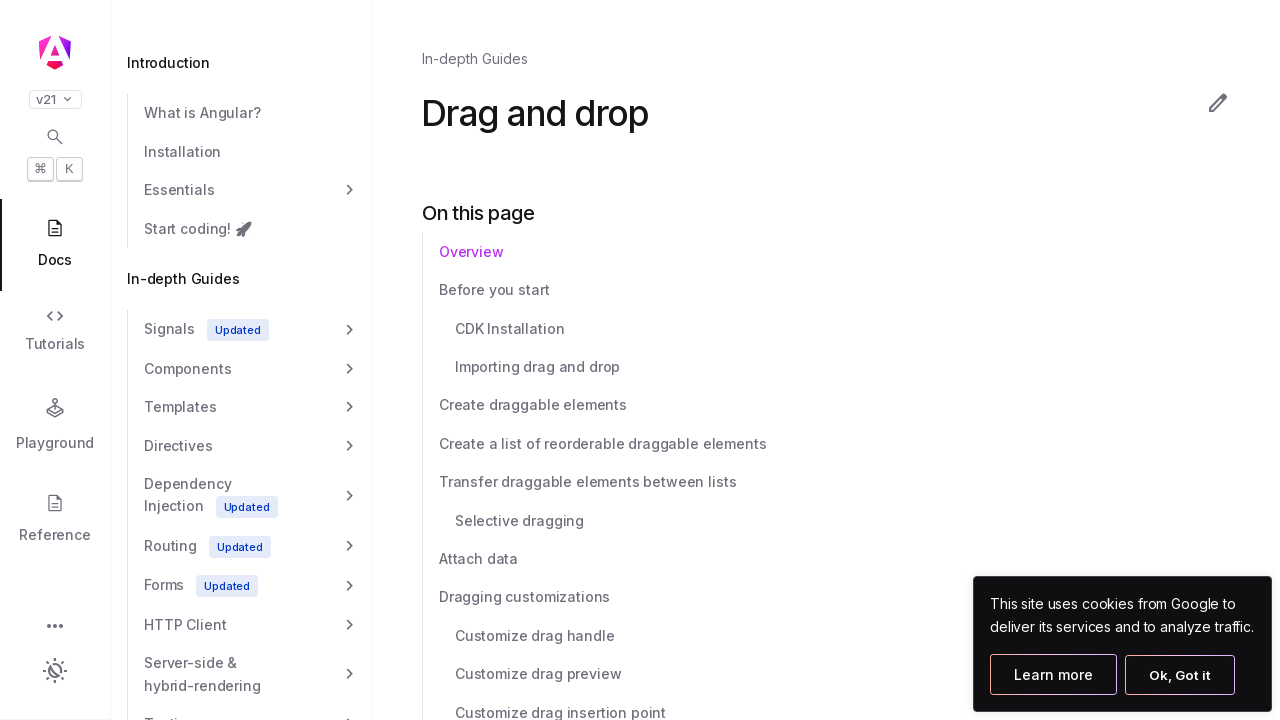

Dragged Episode I - The Phantom Menace to Episode III - Revenge of the Sith position at (690, 475)
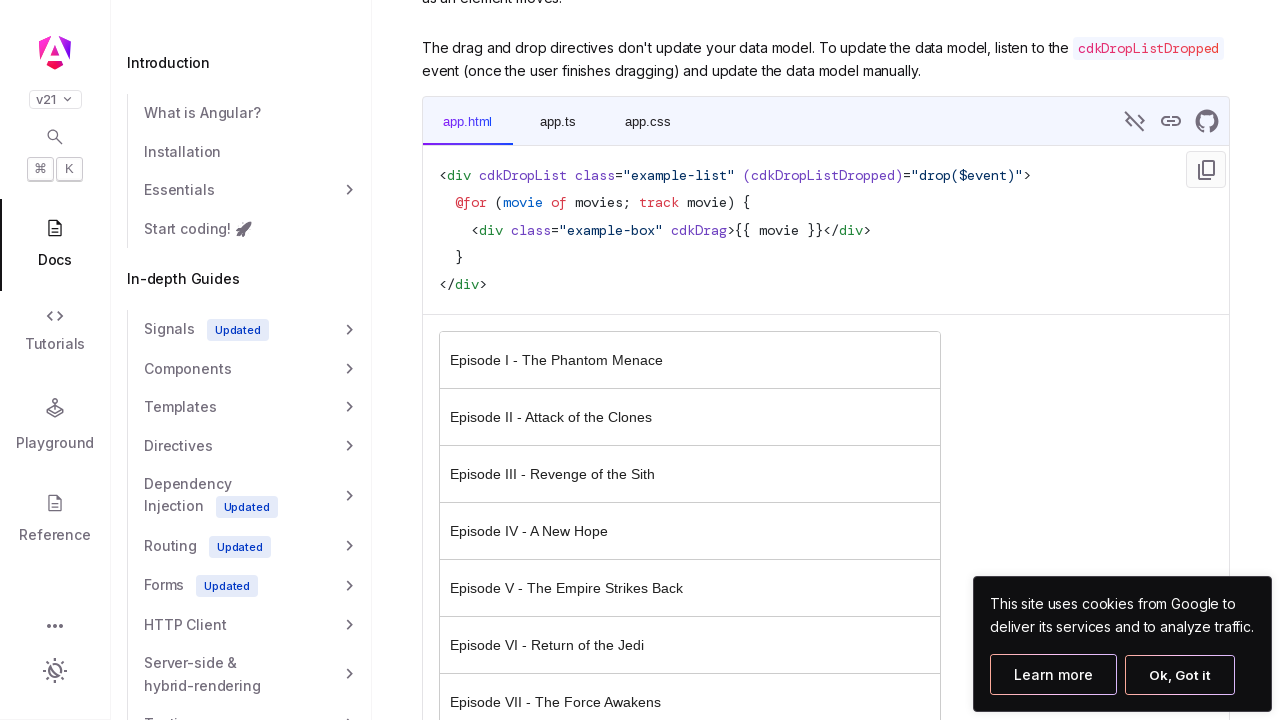

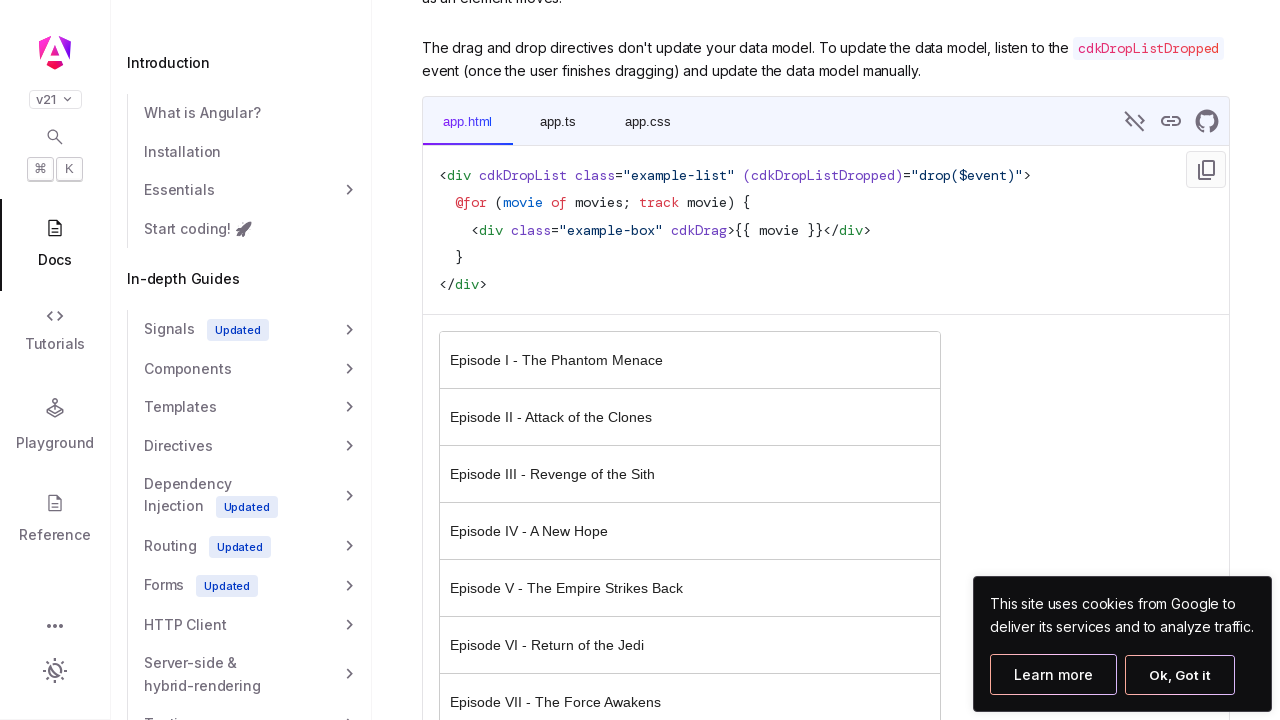